Navigates to the AJIO e-commerce website homepage and verifies it loads successfully

Starting URL: https://www.ajio.com/

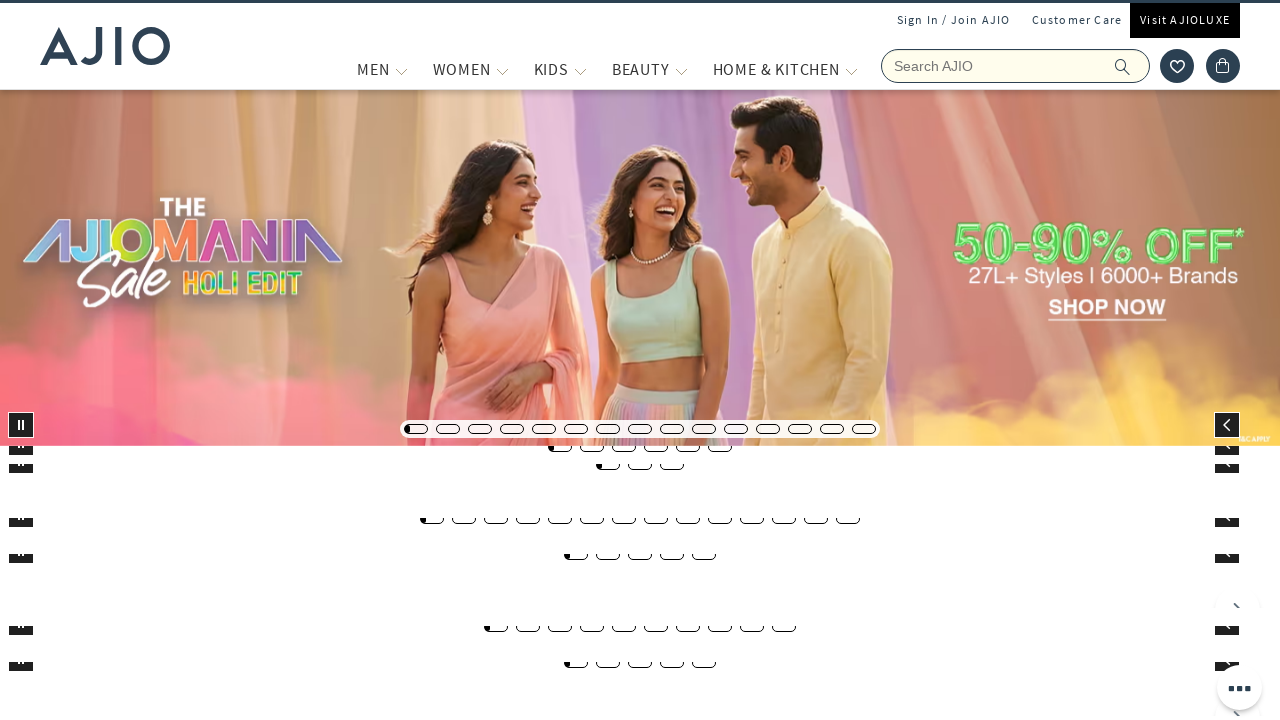

Waited for AJIO homepage to fully load (DOM content loaded)
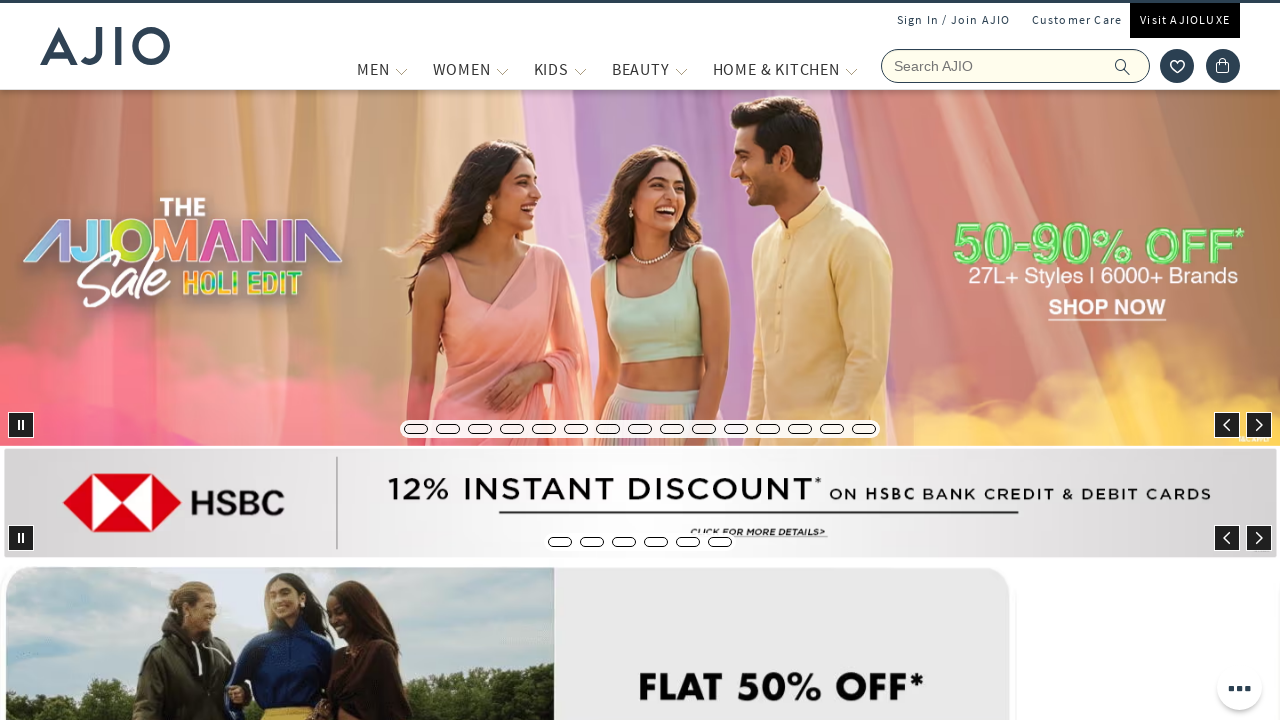

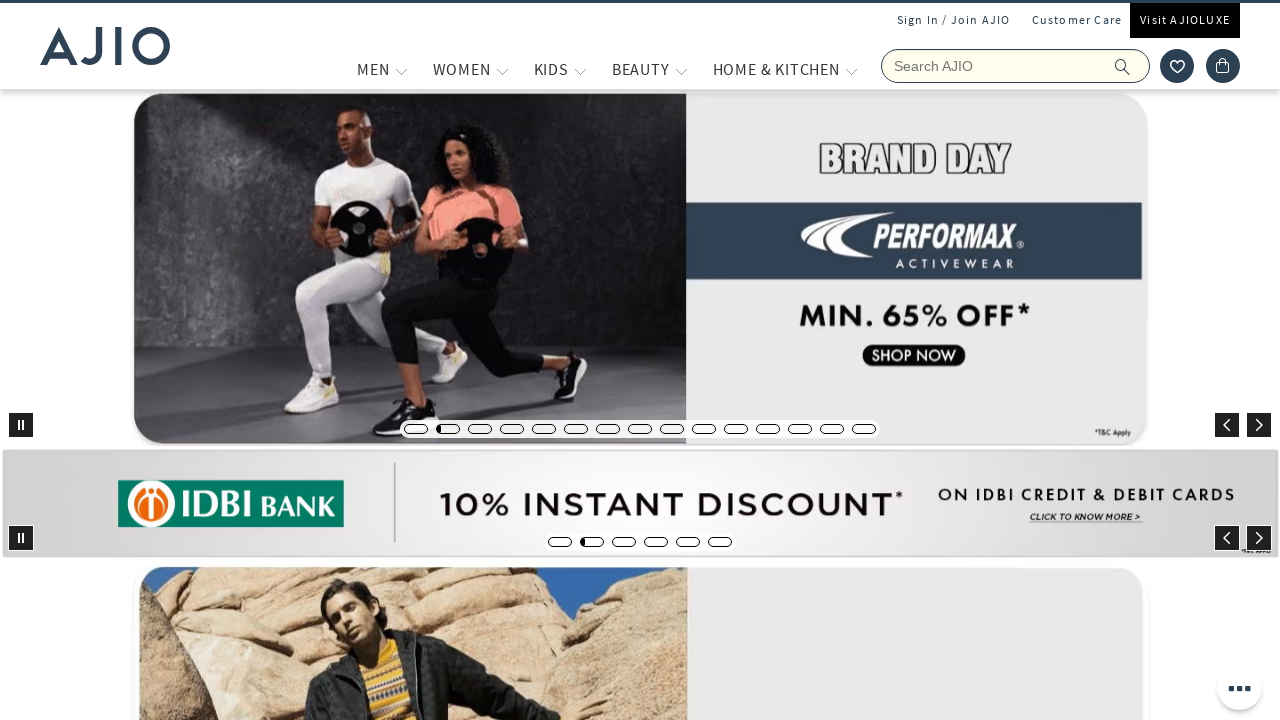